Tests navigation to the General Public section by clicking on the corresponding link and verifying the URL.

Starting URL: https://www.fiscal.treasury.gov/

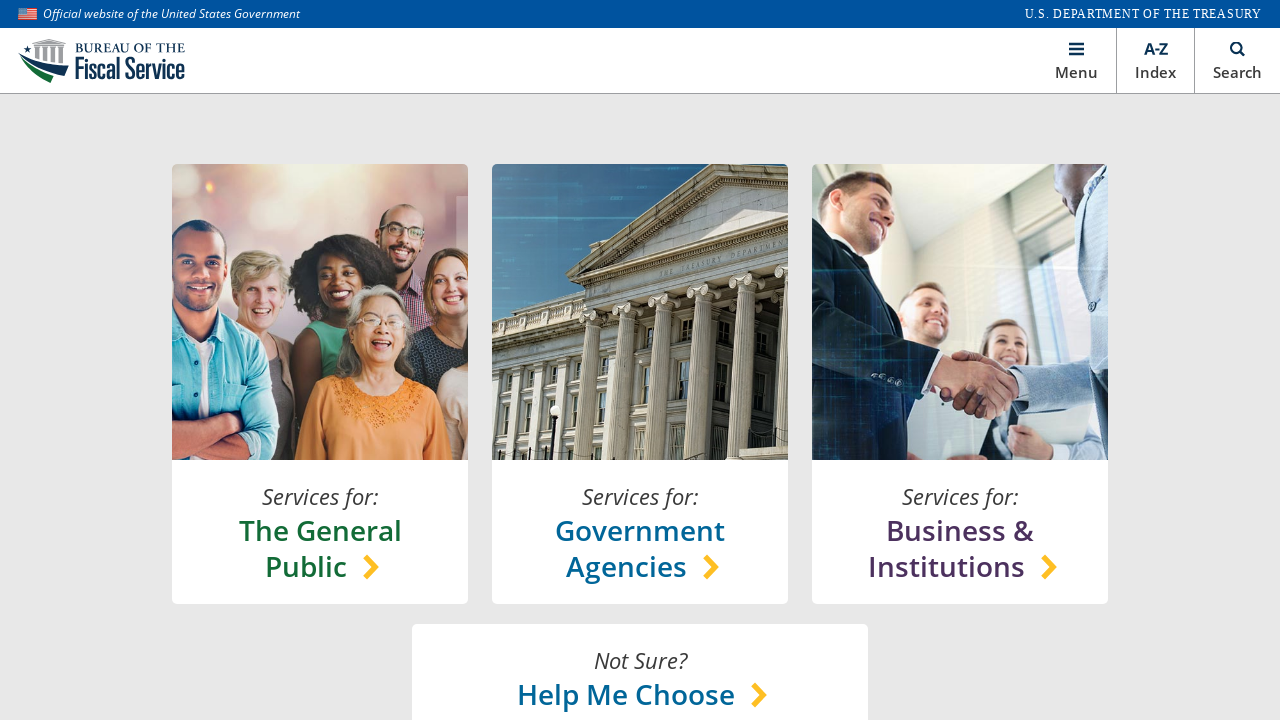

Clicked on General Public section link at (320, 548) on xpath=//*[@id='main']/section[1]/content-lock/h-box[1]/v-box[1]/a/h-box/chooser-
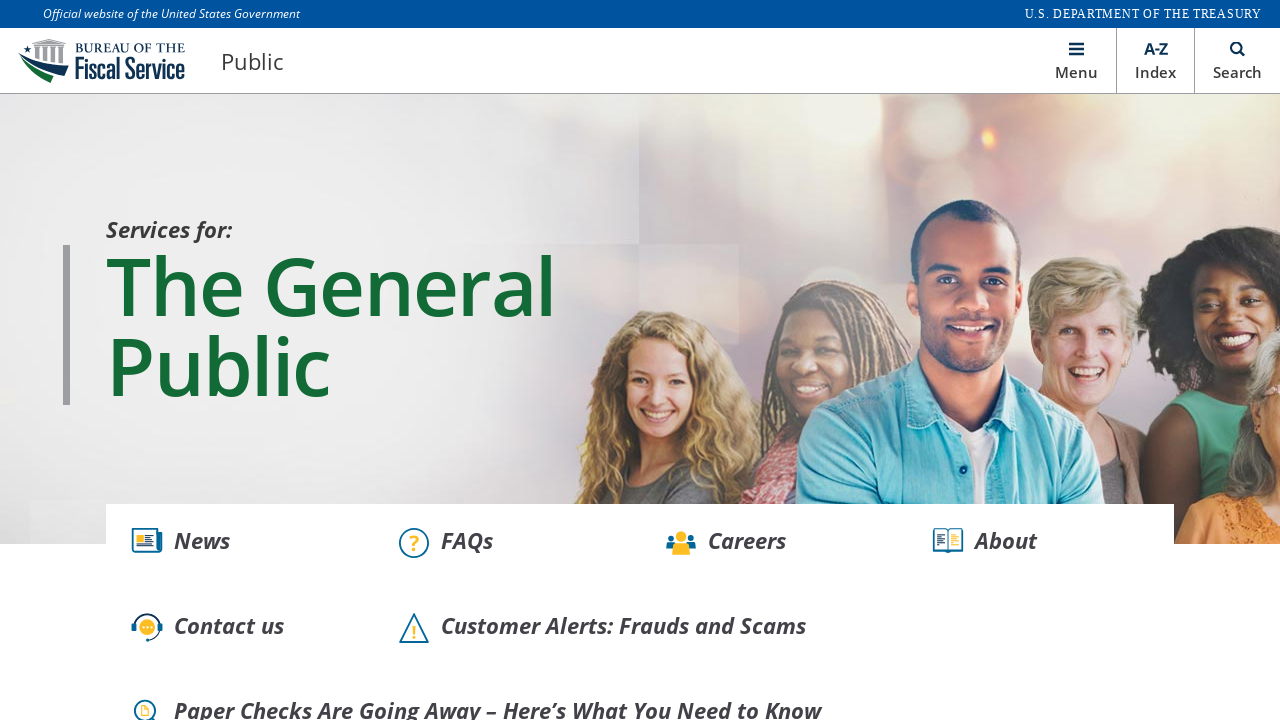

Waited for network idle after clicking General Public link
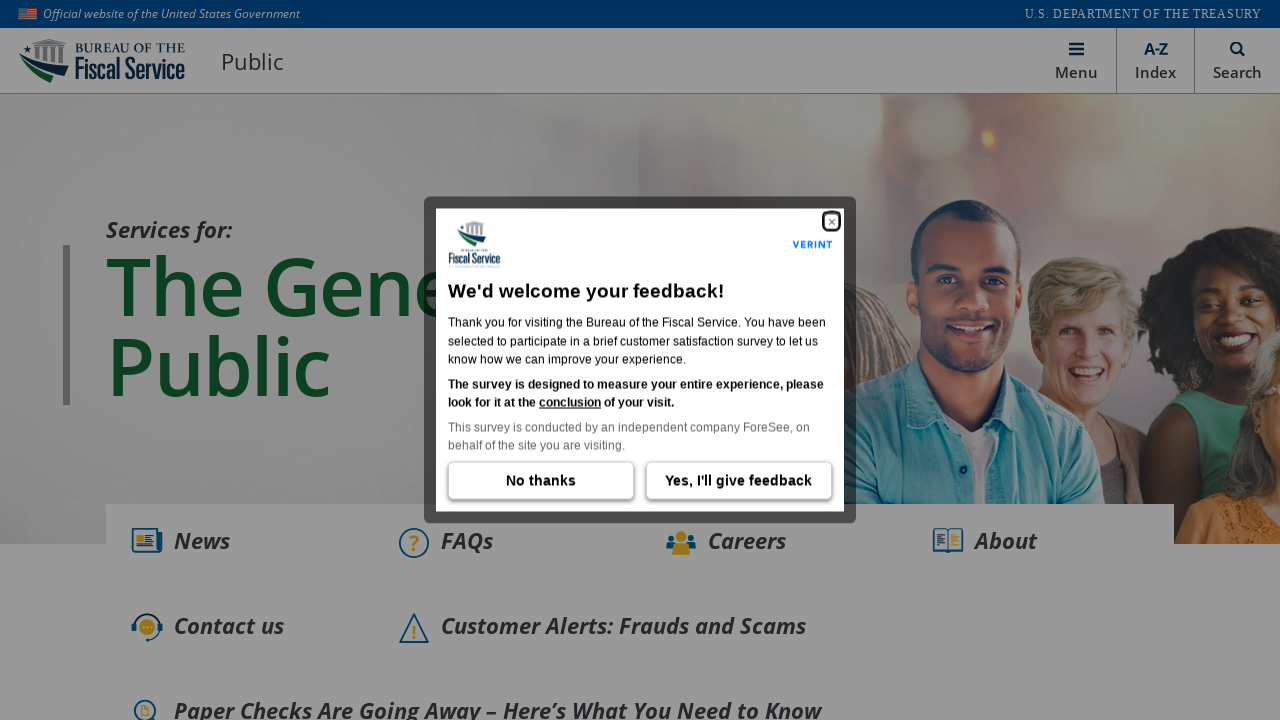

Verified navigation to General Public page at https://www.fiscal.treasury.gov/public/
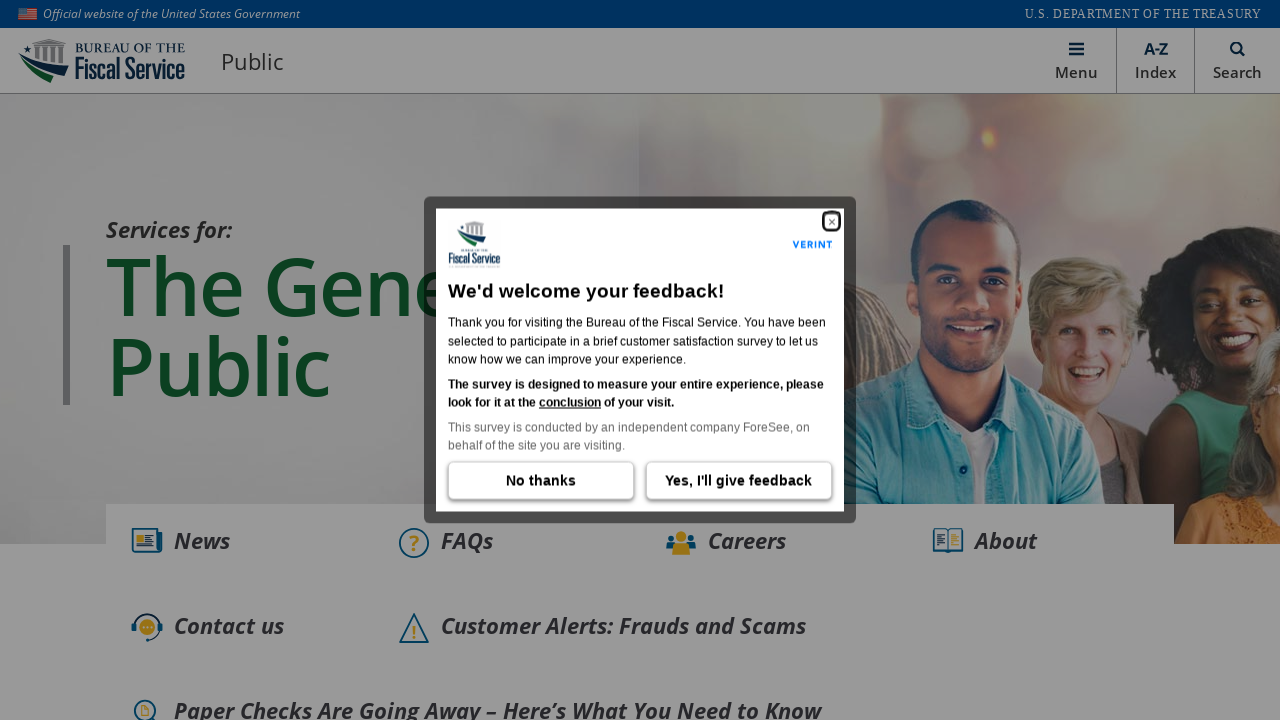

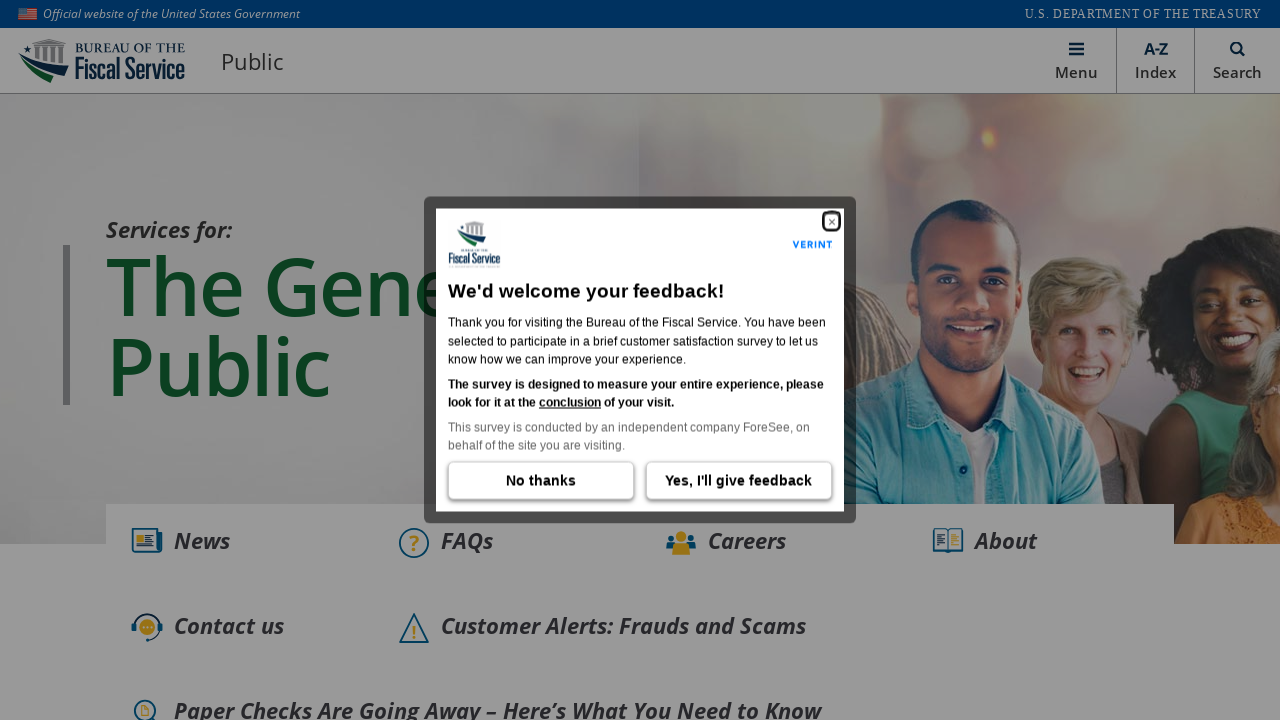